Tests message field validation by entering various valid and invalid messages based on length and content

Starting URL: https://leafground.com/dashboard.xhtml

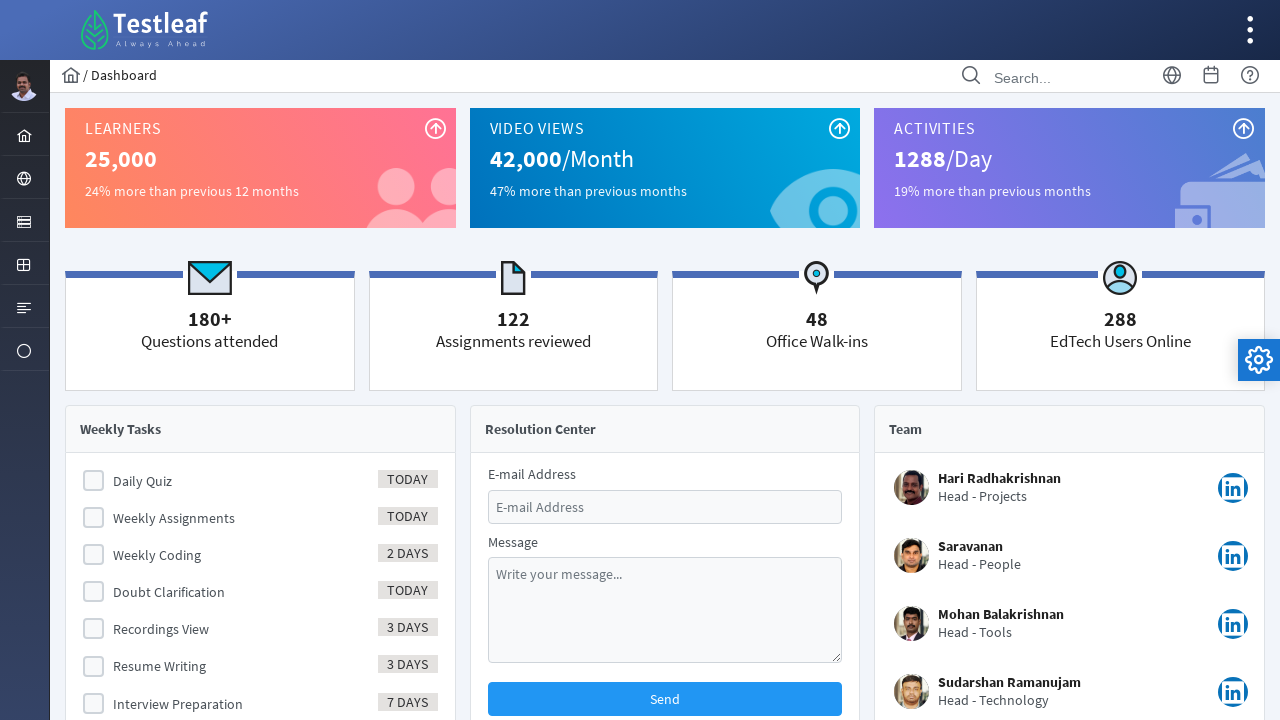

Located message input field
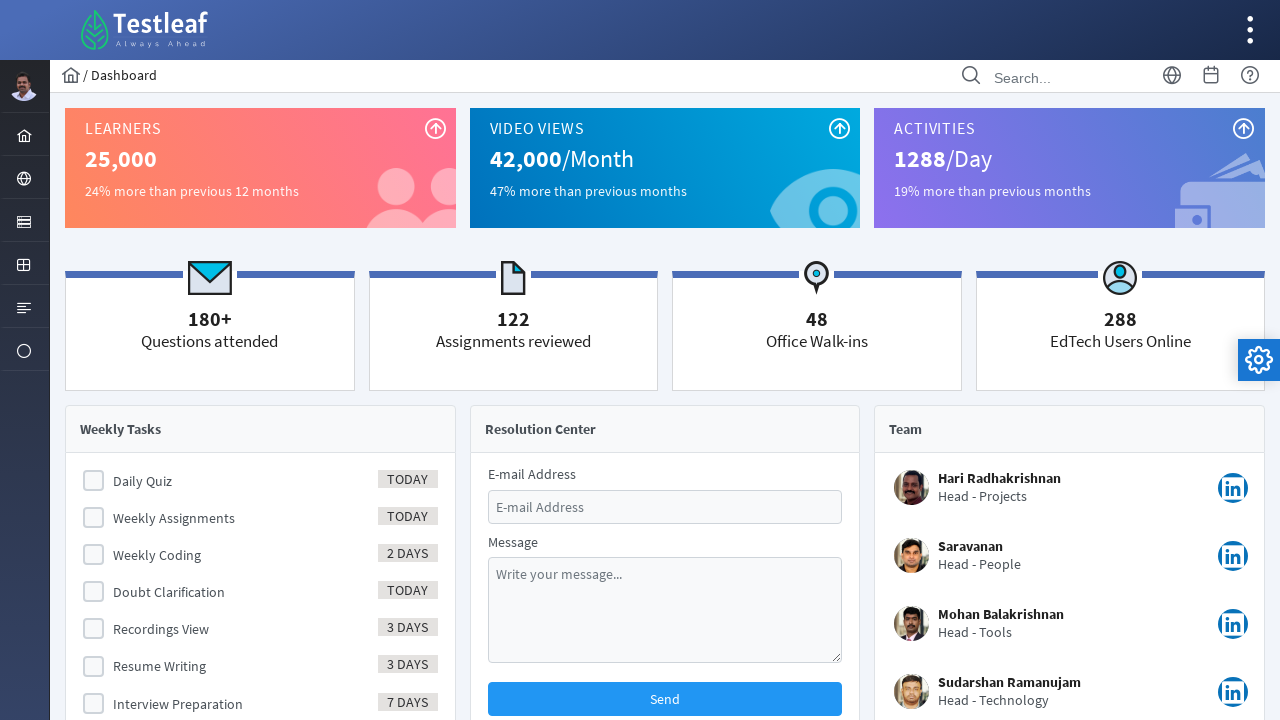

Cleared message input field on #message
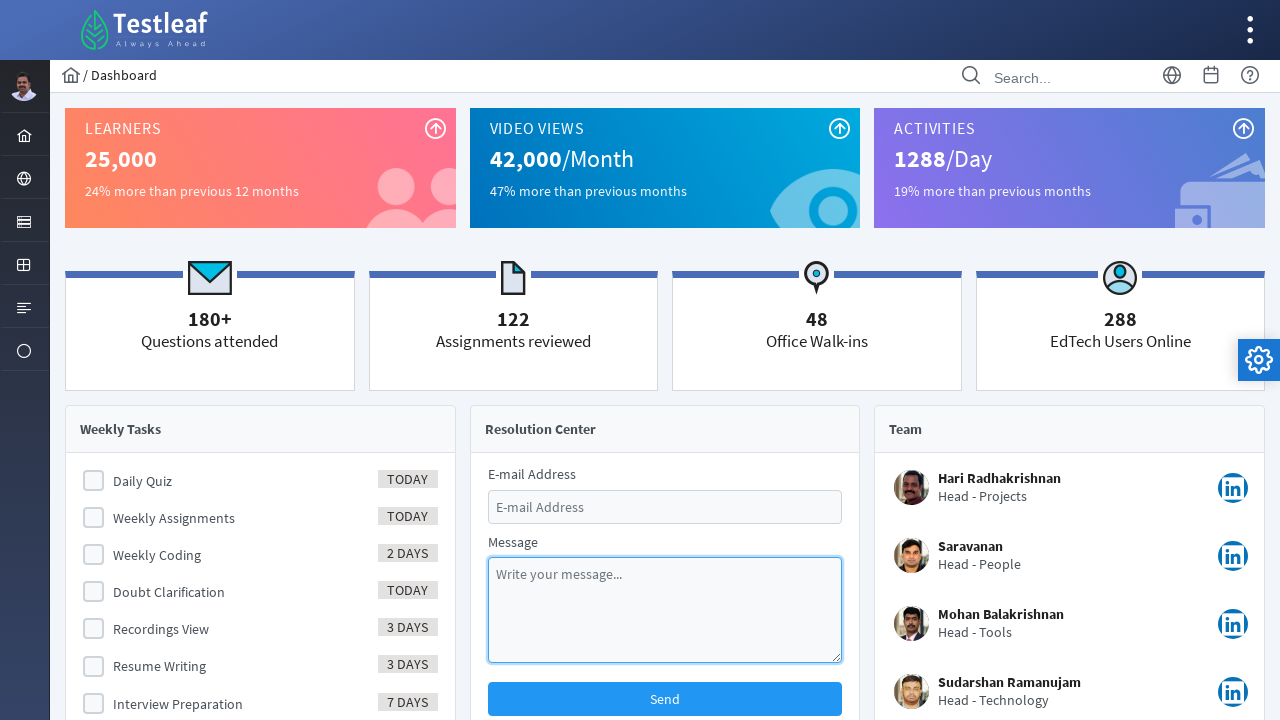

Filled message field with valid message: 'This is a valid message with enough characters.' on #message
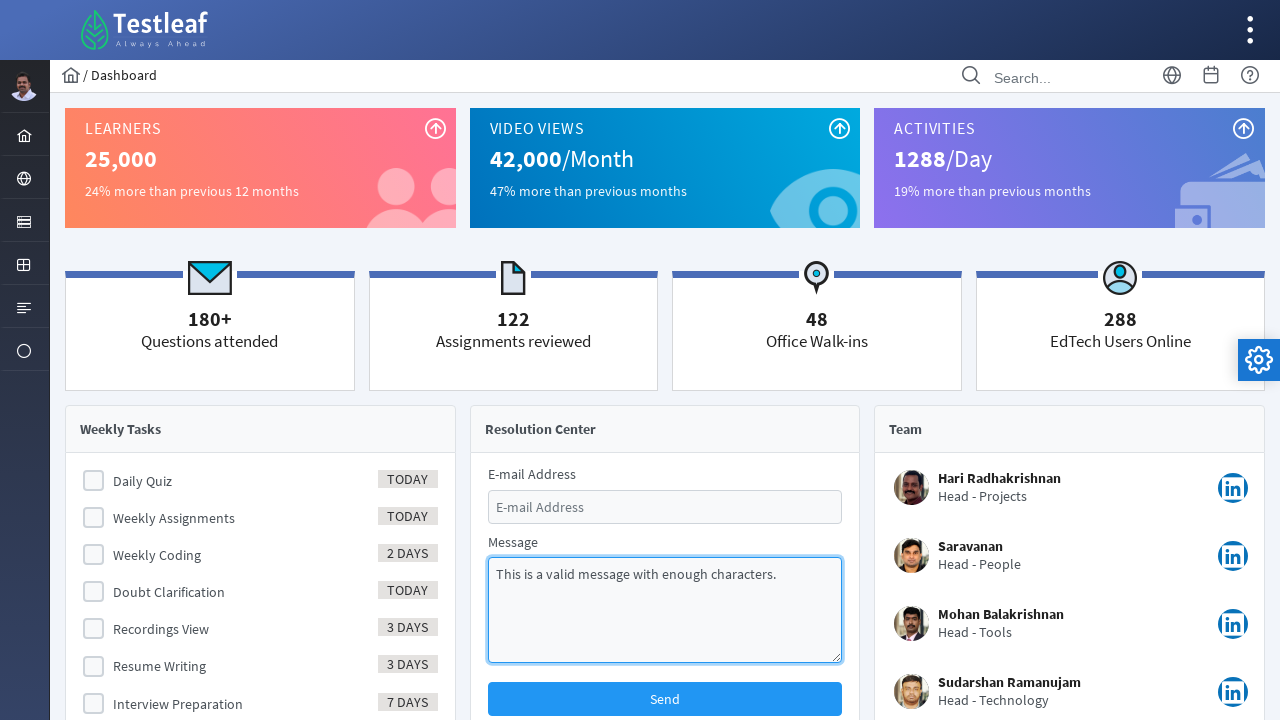

Cleared message input field on #message
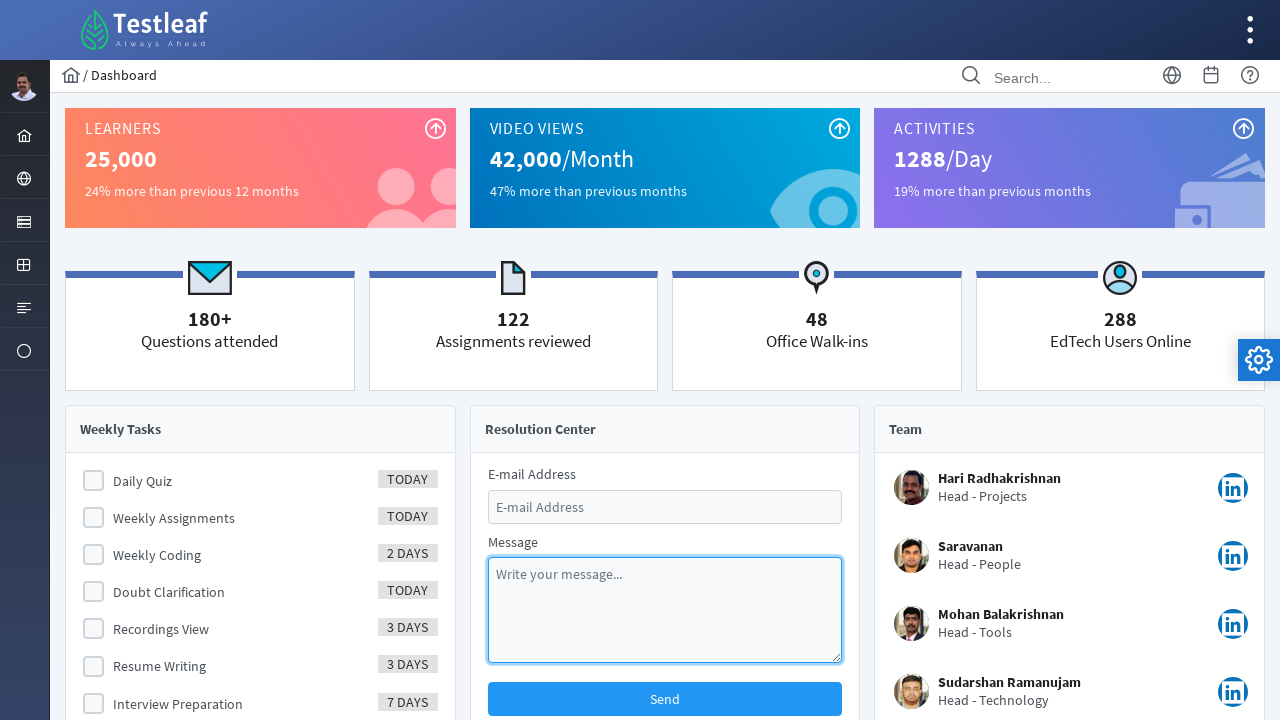

Filled message field with valid message: 'Hello, this is another valid test message.' on #message
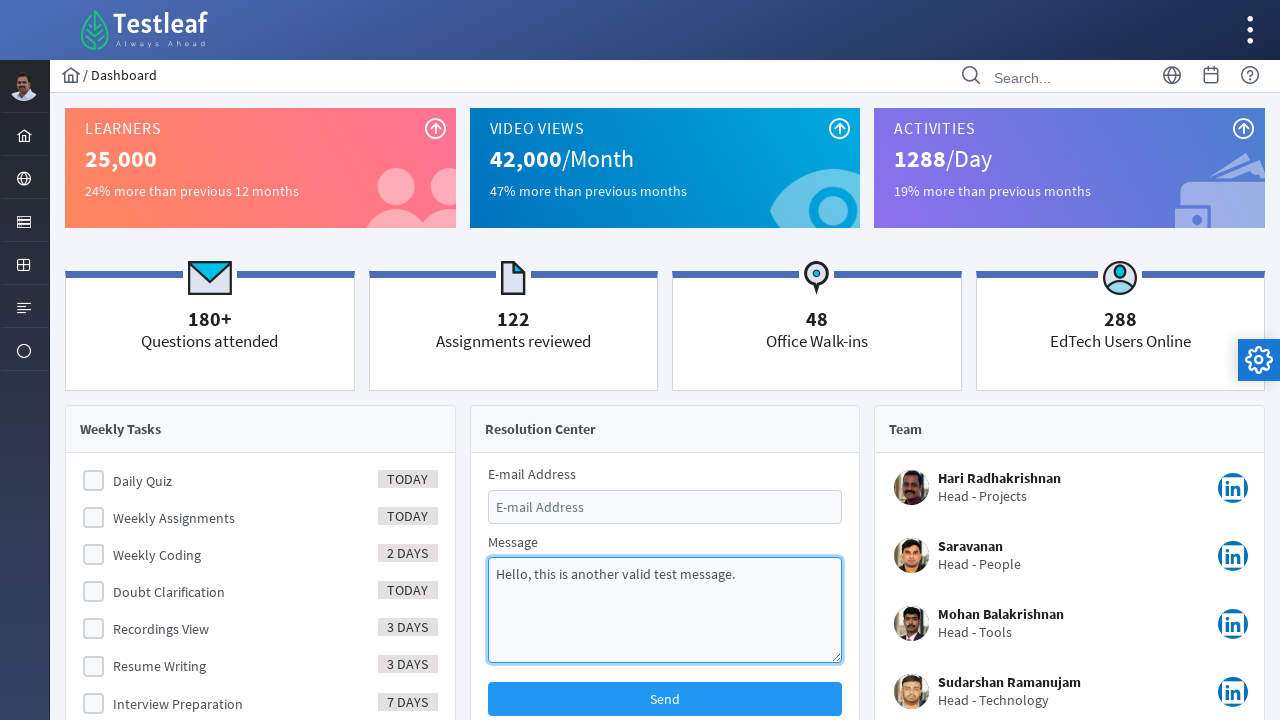

Cleared message input field on #message
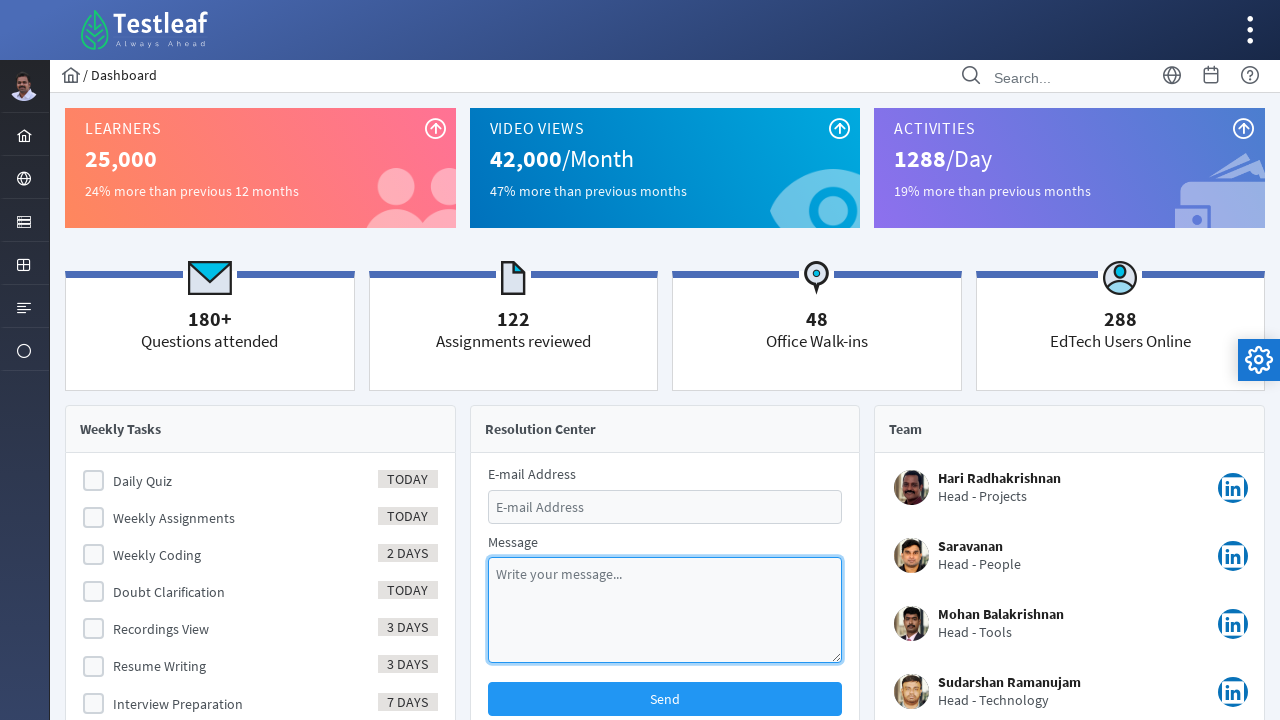

Filled message field with valid message: 'A meaningful message that passes validation checks' on #message
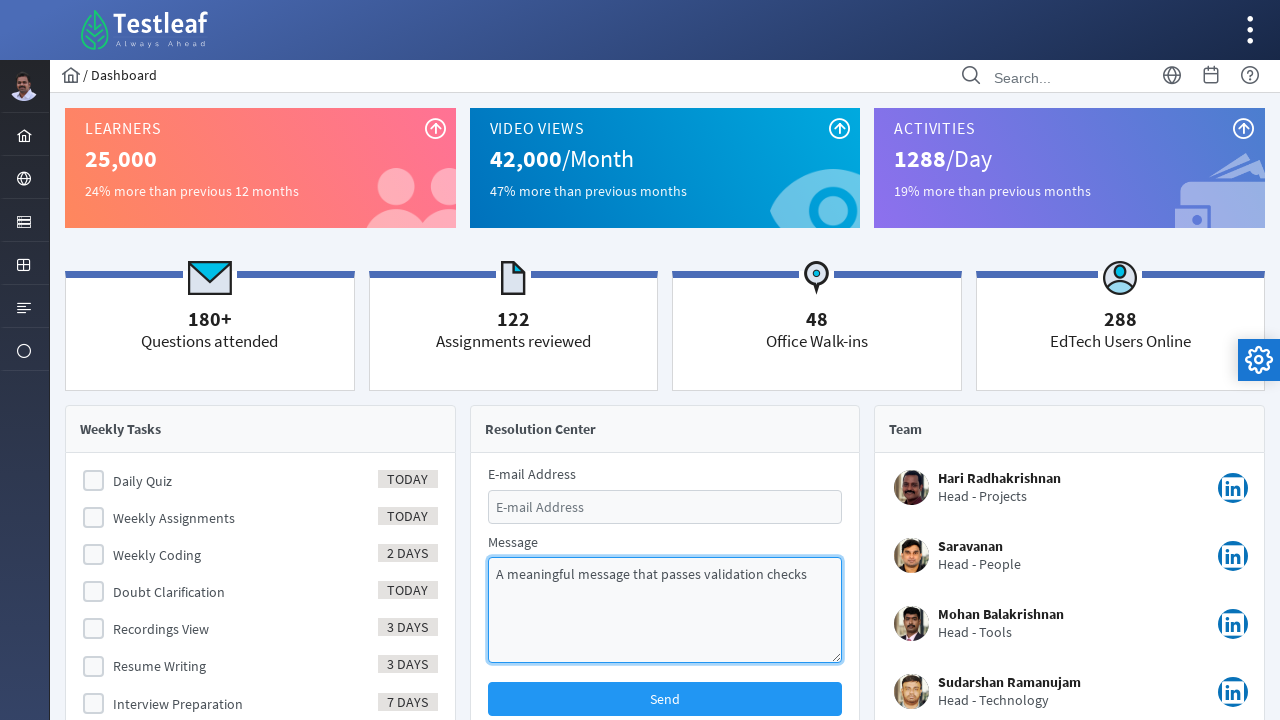

Cleared message input field on #message
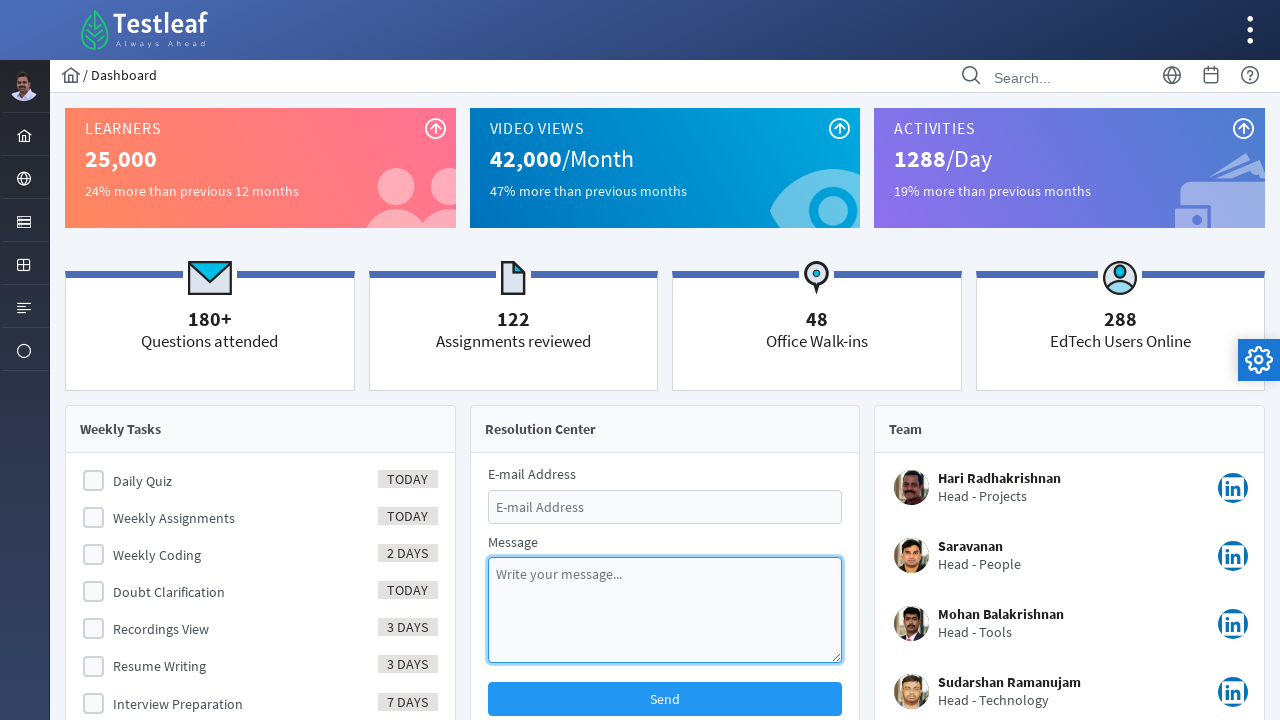

Filled message field with invalid message: 'Short' on #message
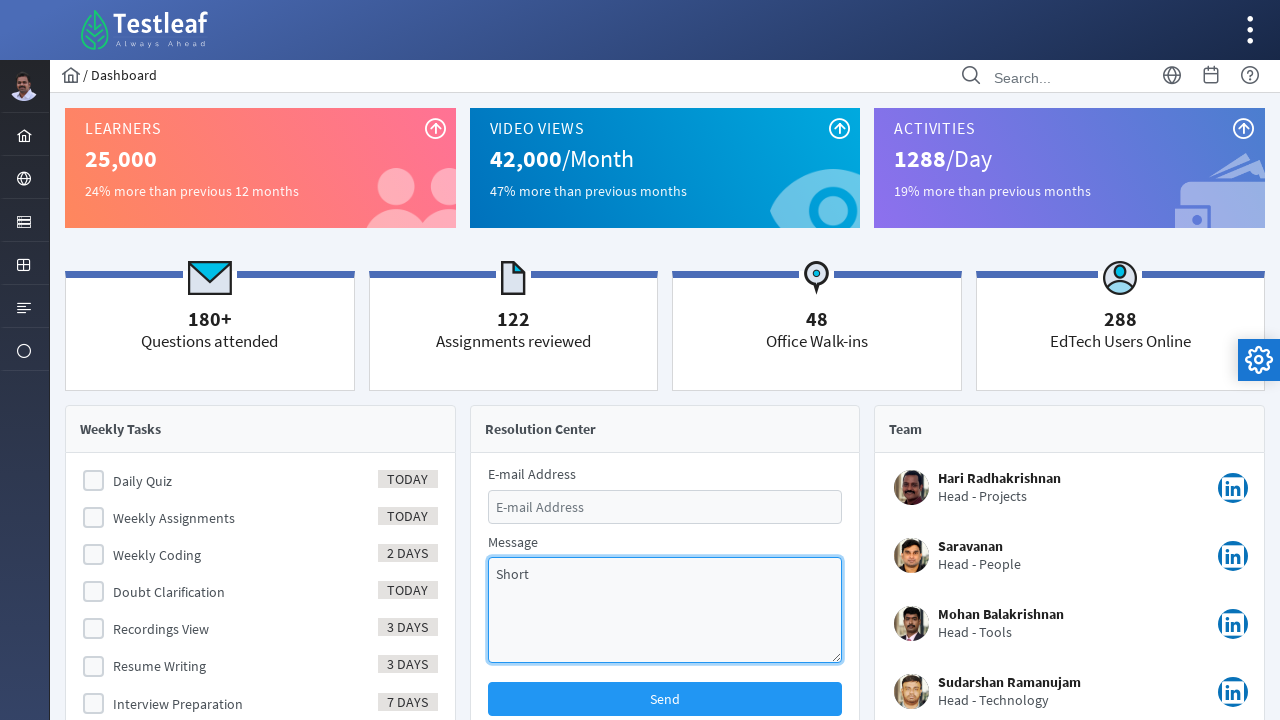

Cleared message input field on #message
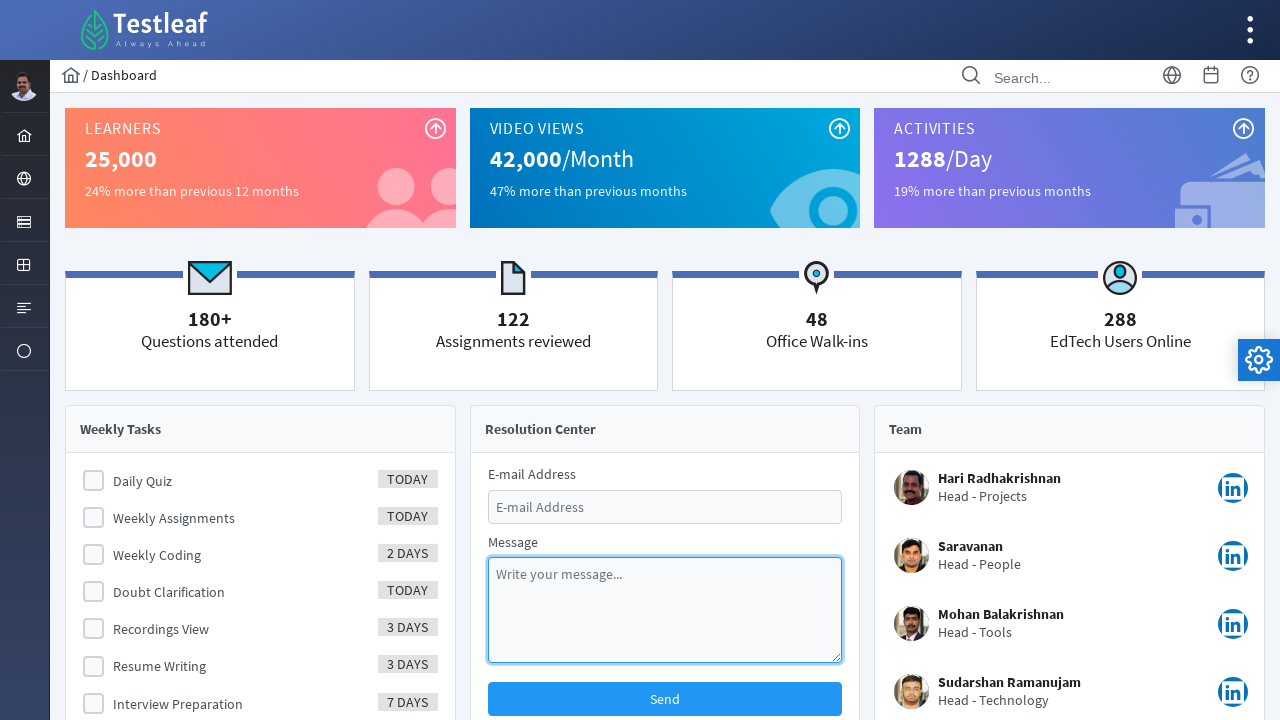

Filled message field with invalid message: '' on #message
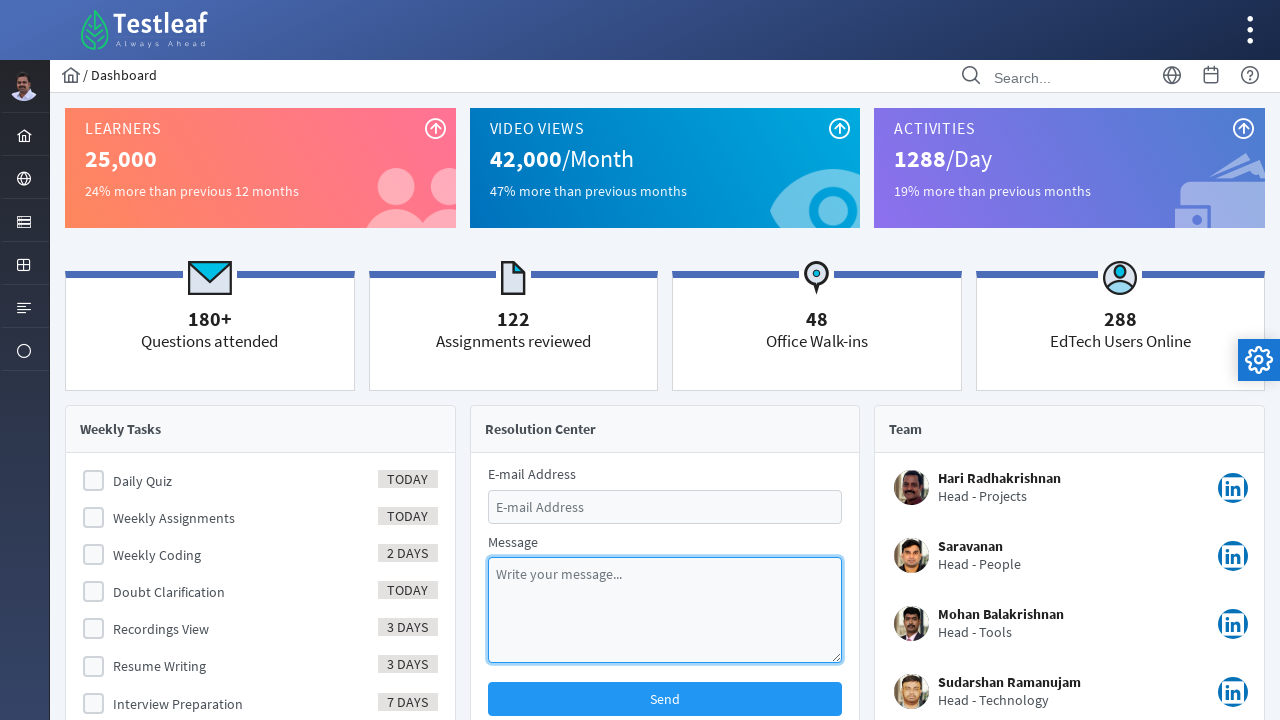

Cleared message input field on #message
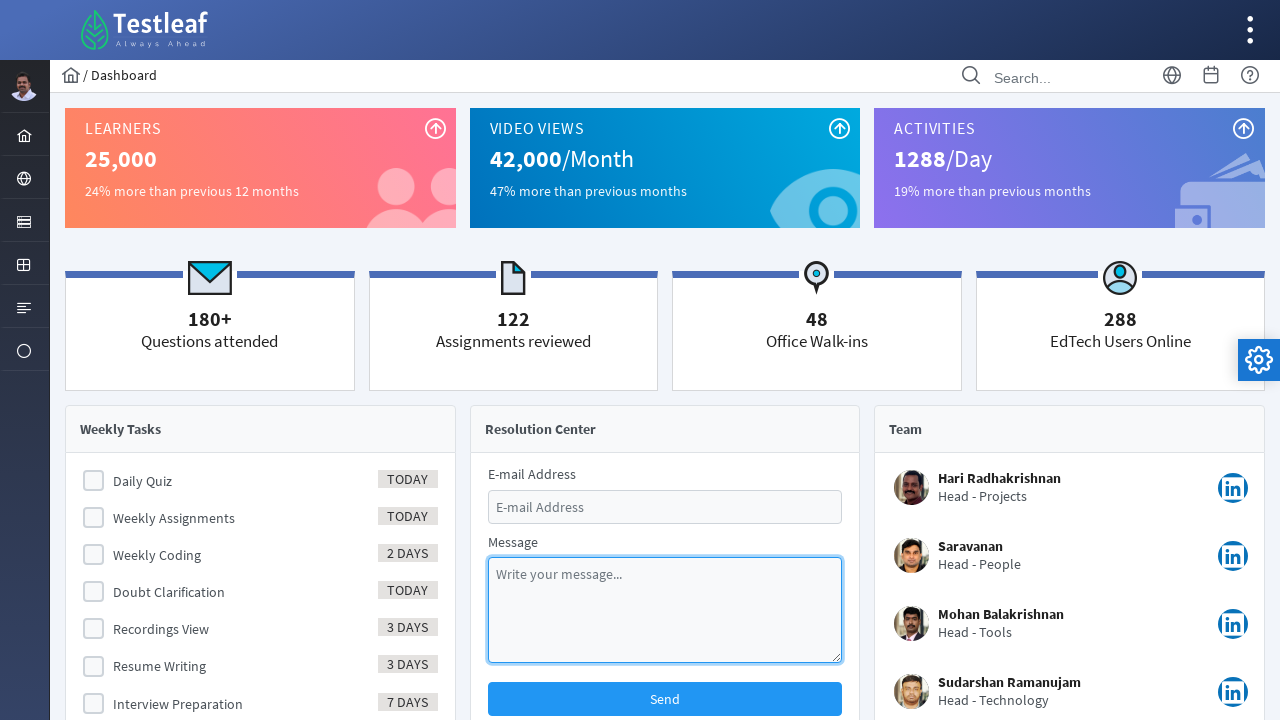

Filled message field with invalid message: '   ' on #message
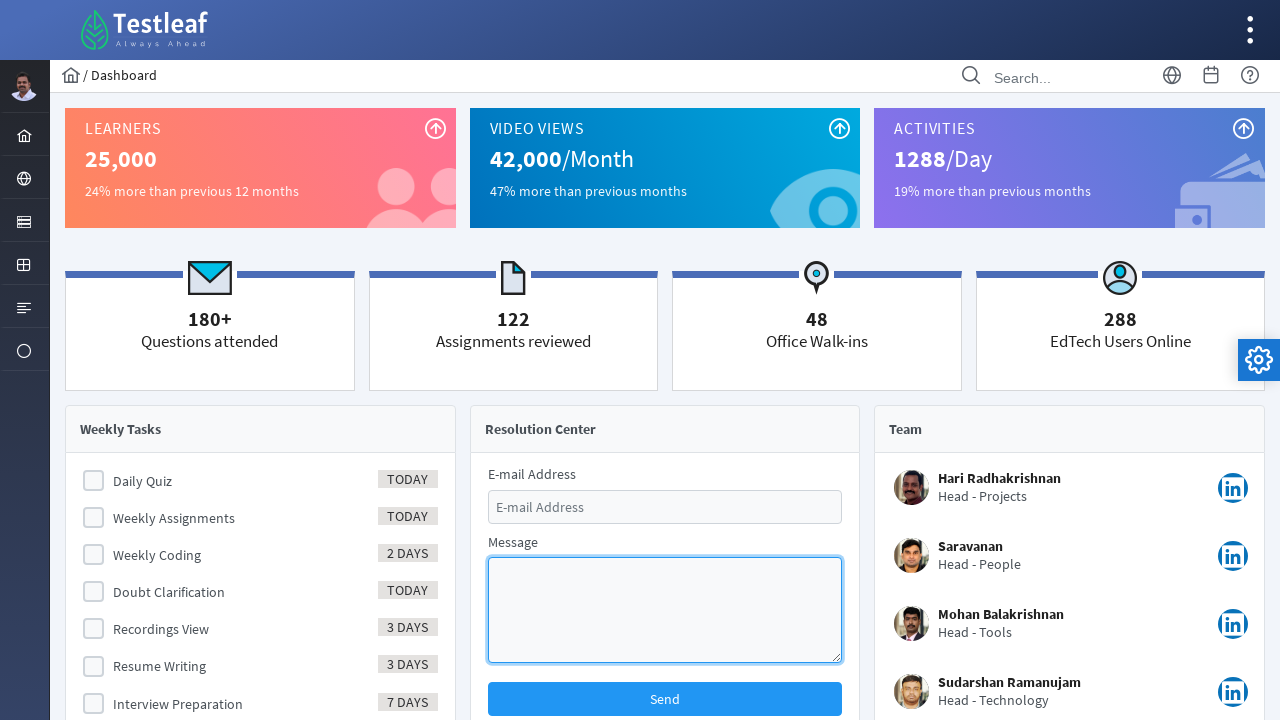

Cleared message input field on #message
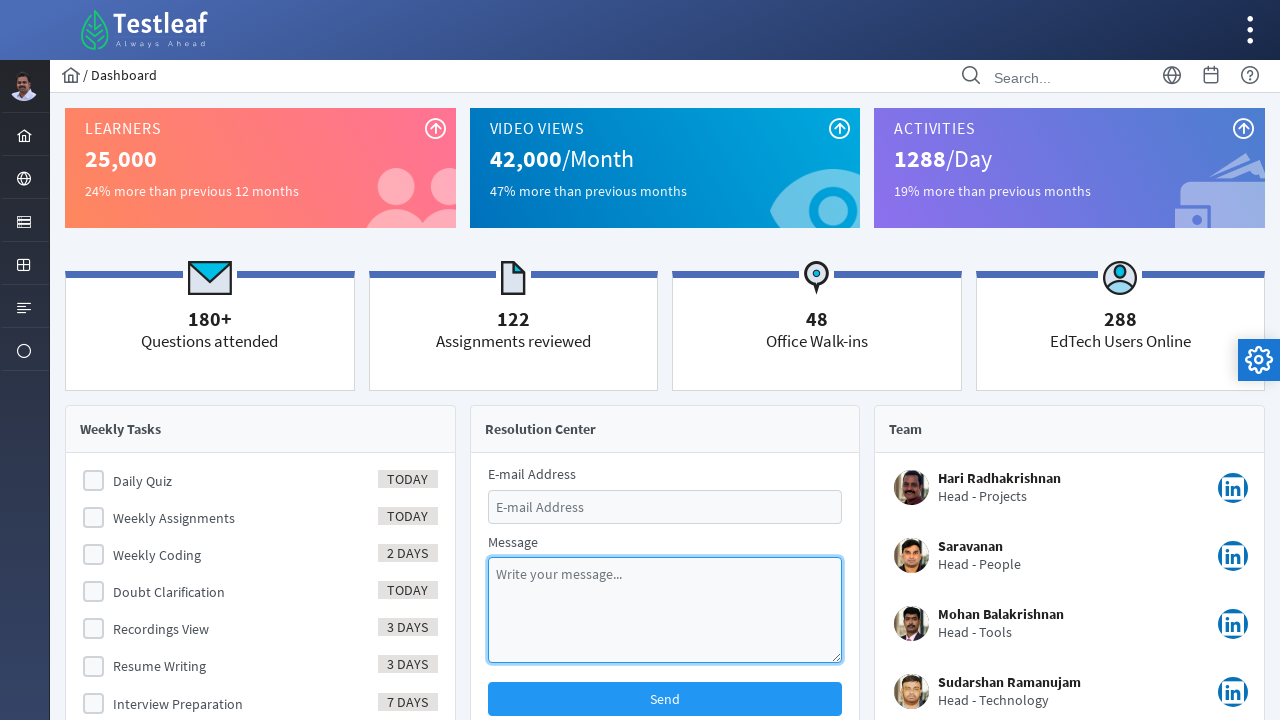

Filled message field with invalid message: 'A very long message that exceeds the maximum allow...' on #message
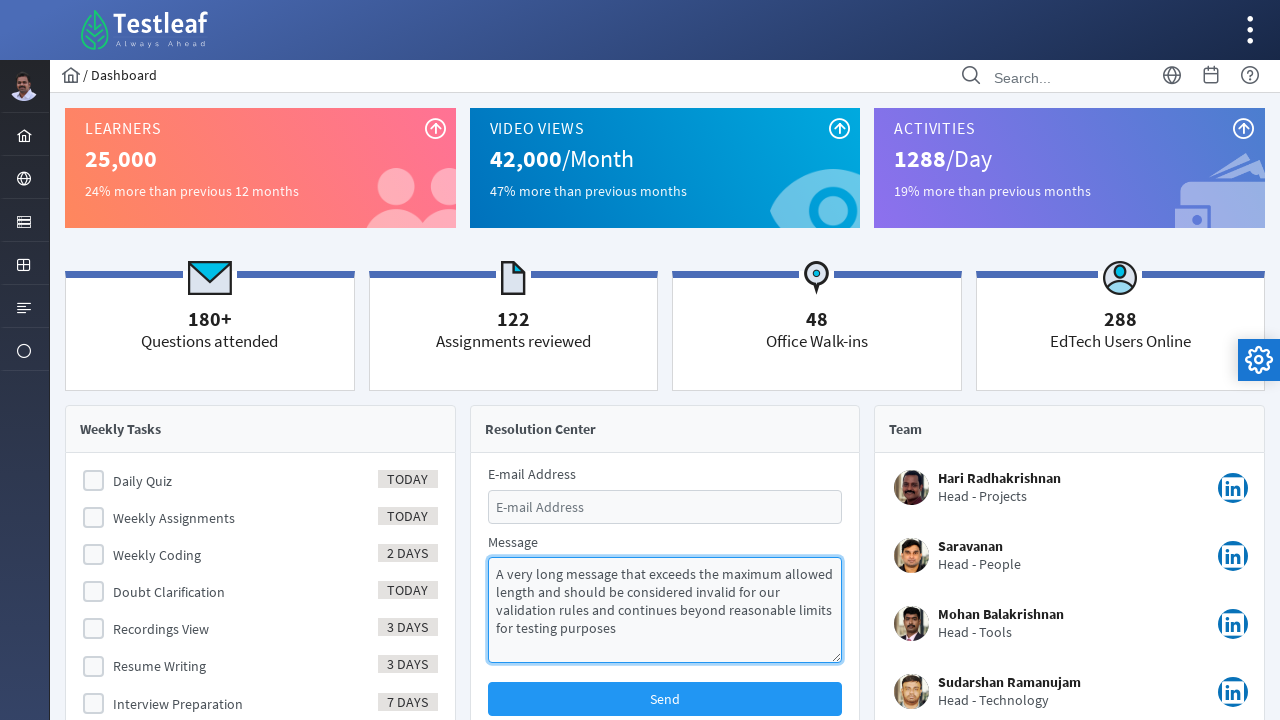

Cleared message input field on #message
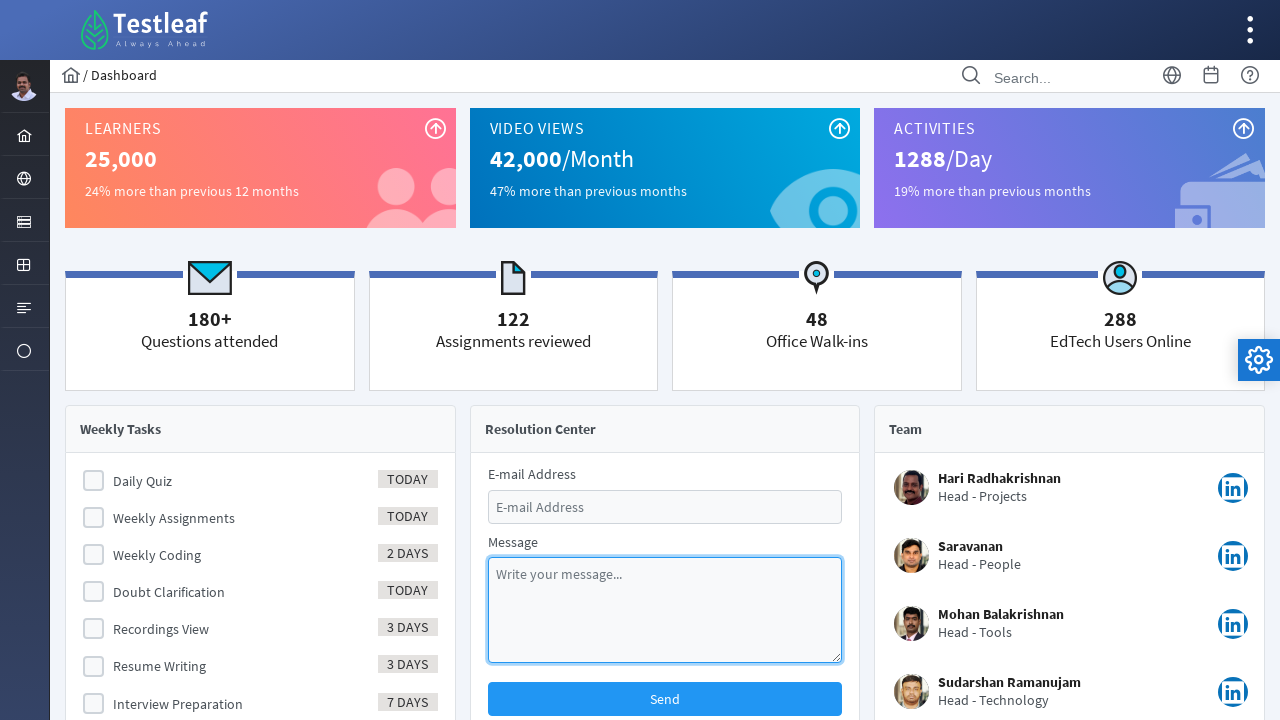

Filled message field with invalid message: 'Repeated words Repeated words Repeated words Repea...' on #message
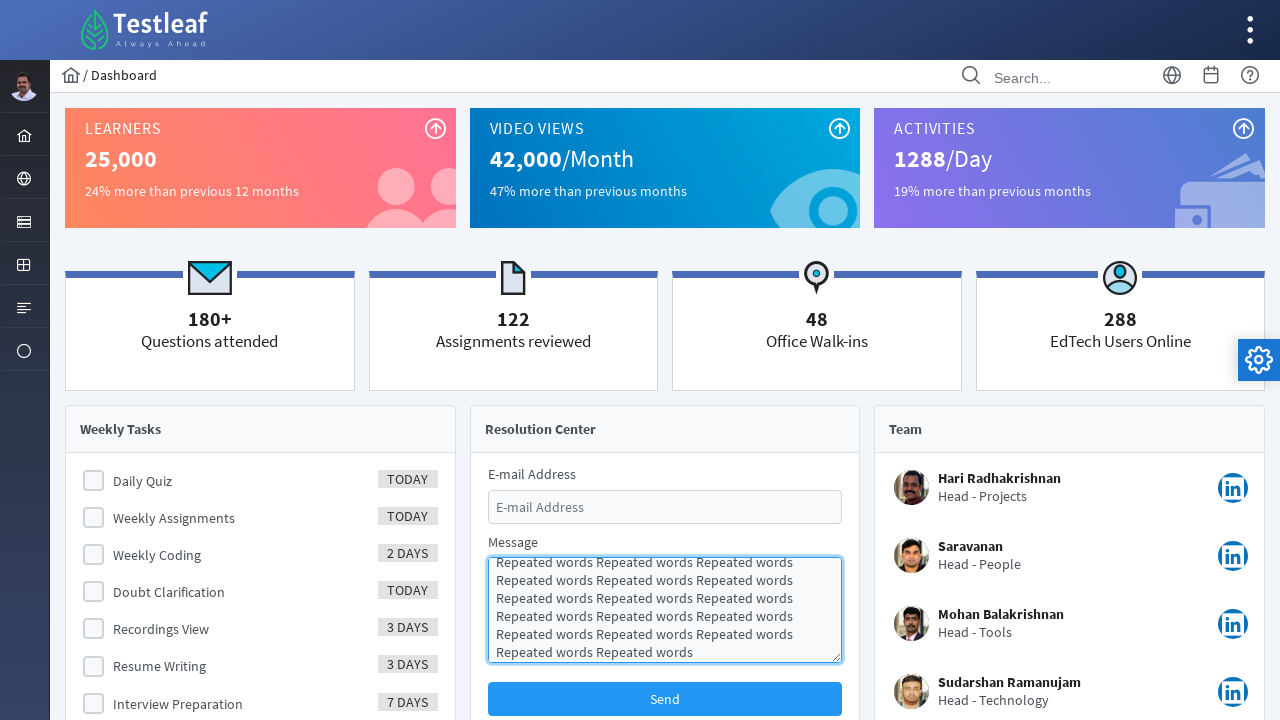

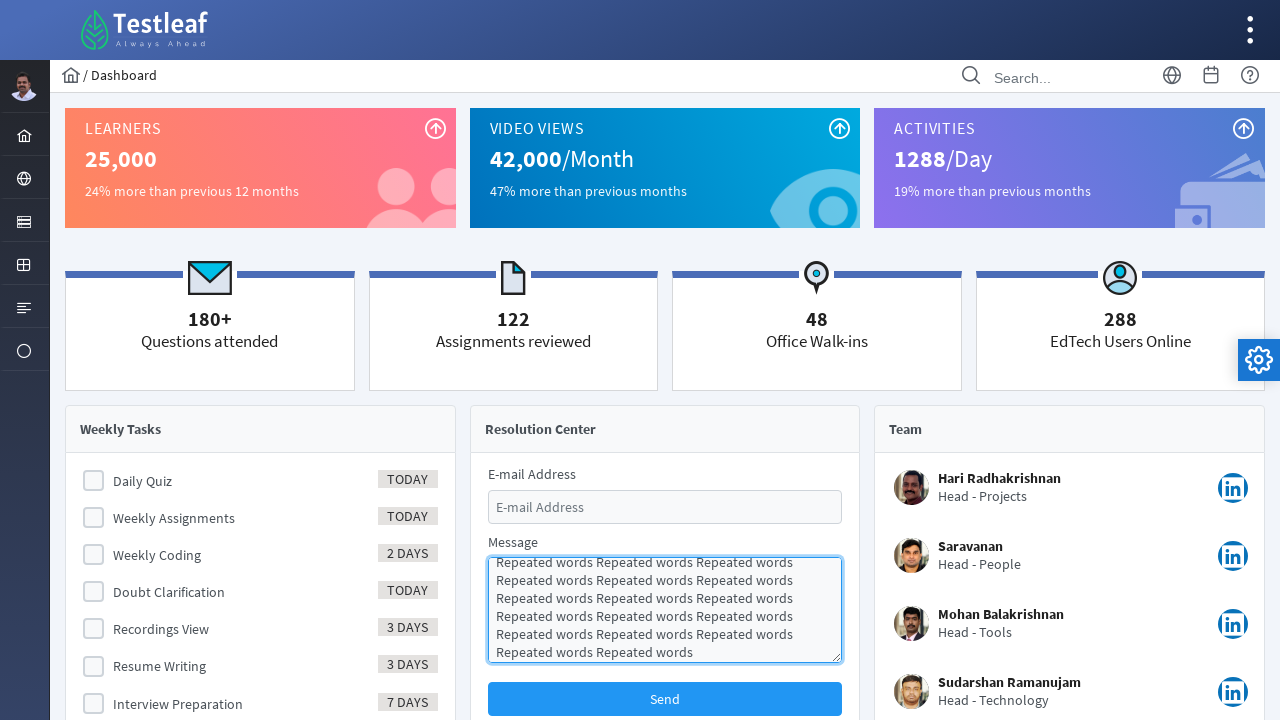